Tests dynamic element creation by clicking a button to add a new element and verifying its properties

Starting URL: https://www.selenium.dev/selenium/web/dynamic.html

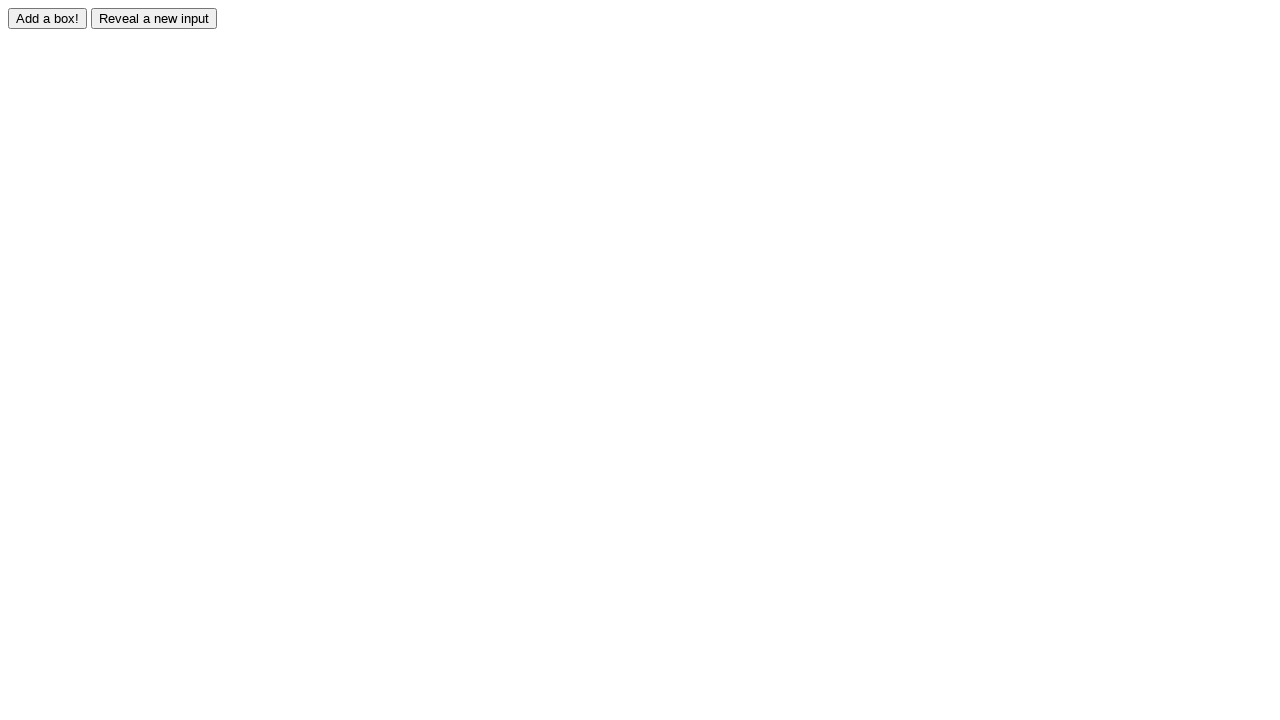

Clicked adder button to create a dynamic element at (48, 18) on #adder
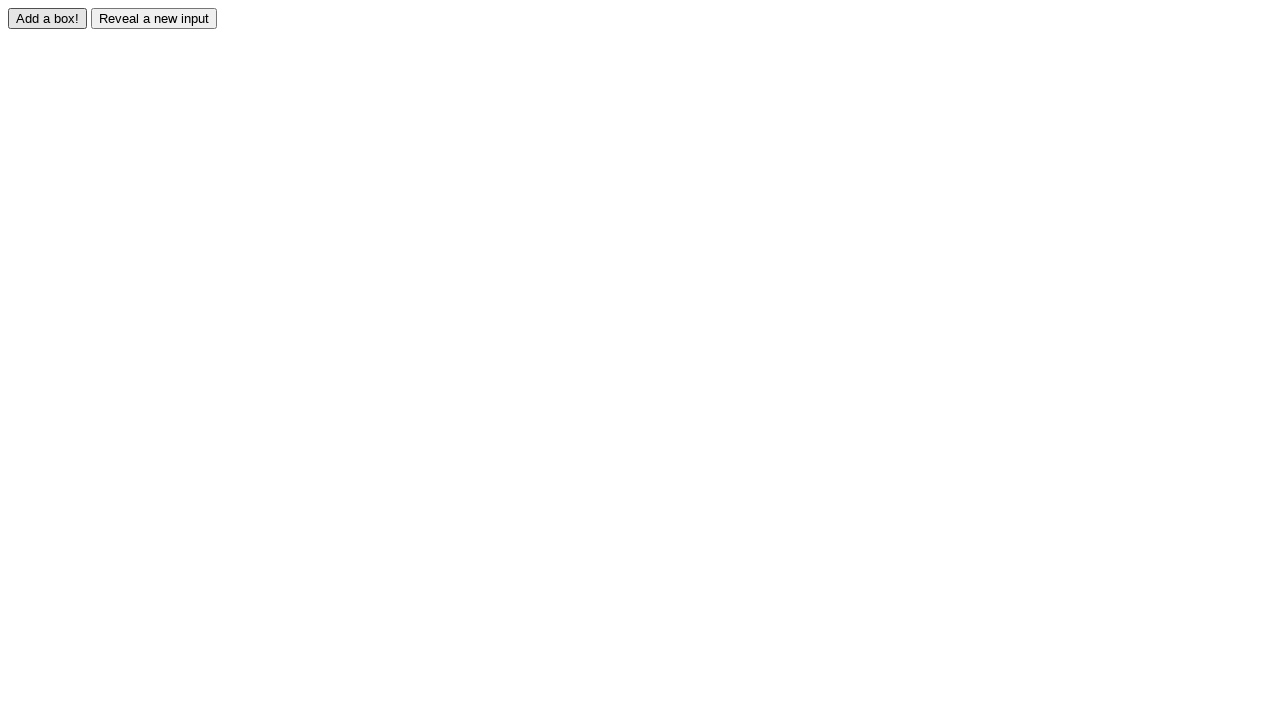

Waited for dynamic element #box0 to appear in the DOM
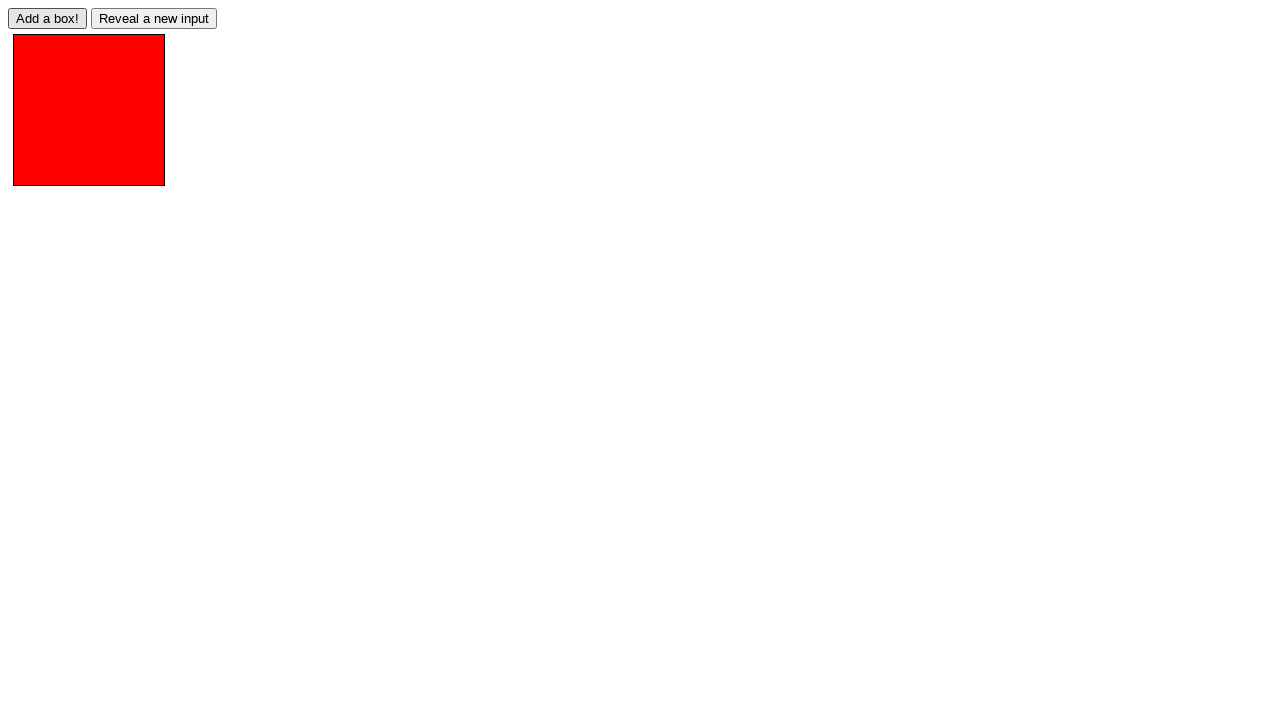

Located the dynamic element #box0
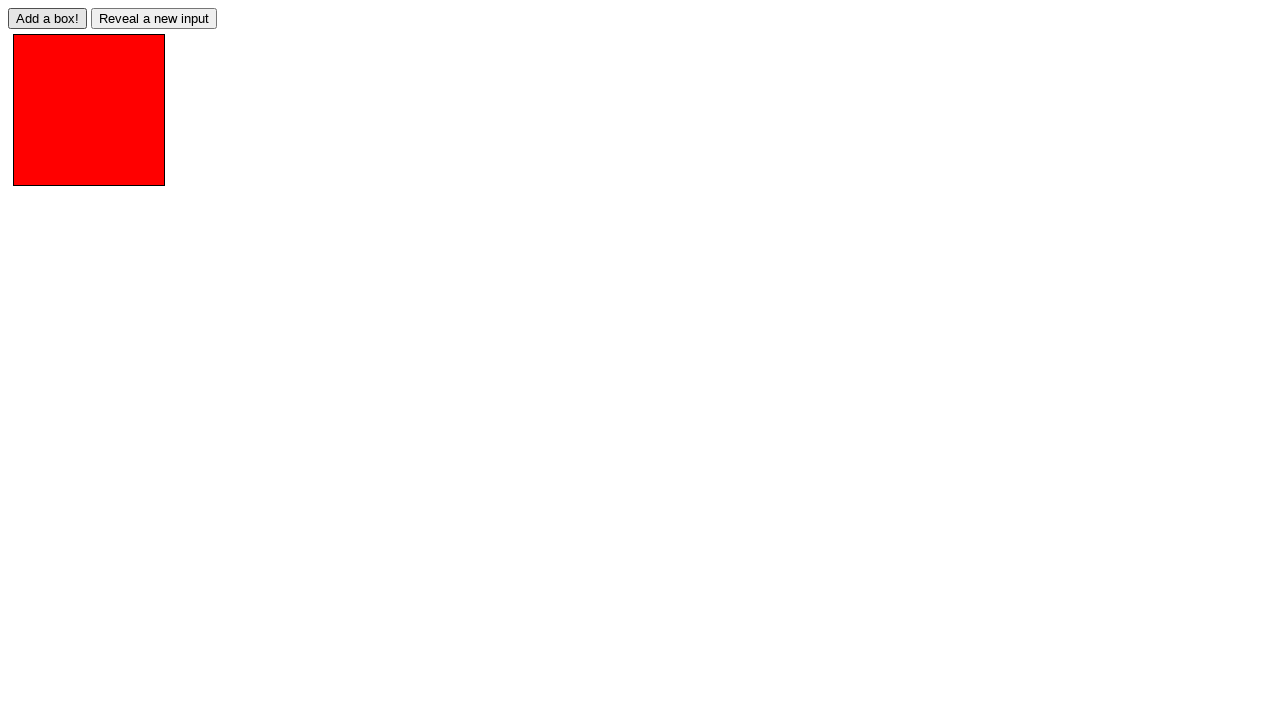

Verified that element #box0 is visible and accessible
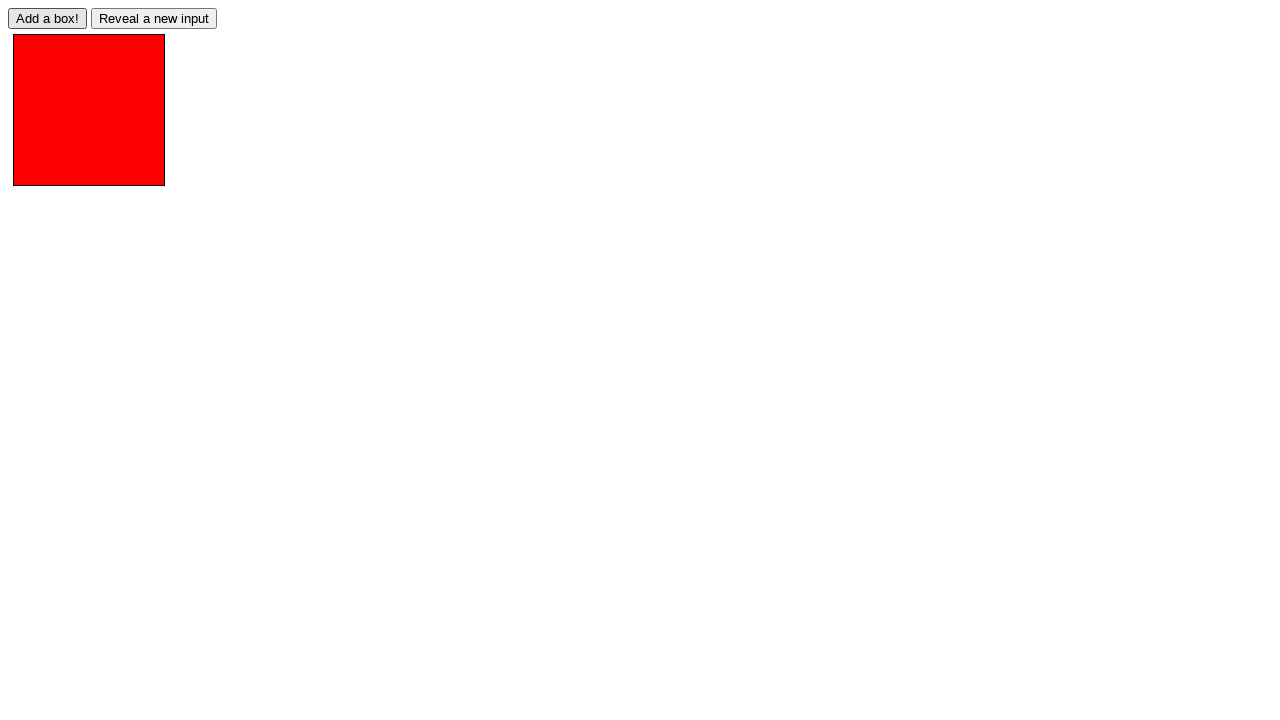

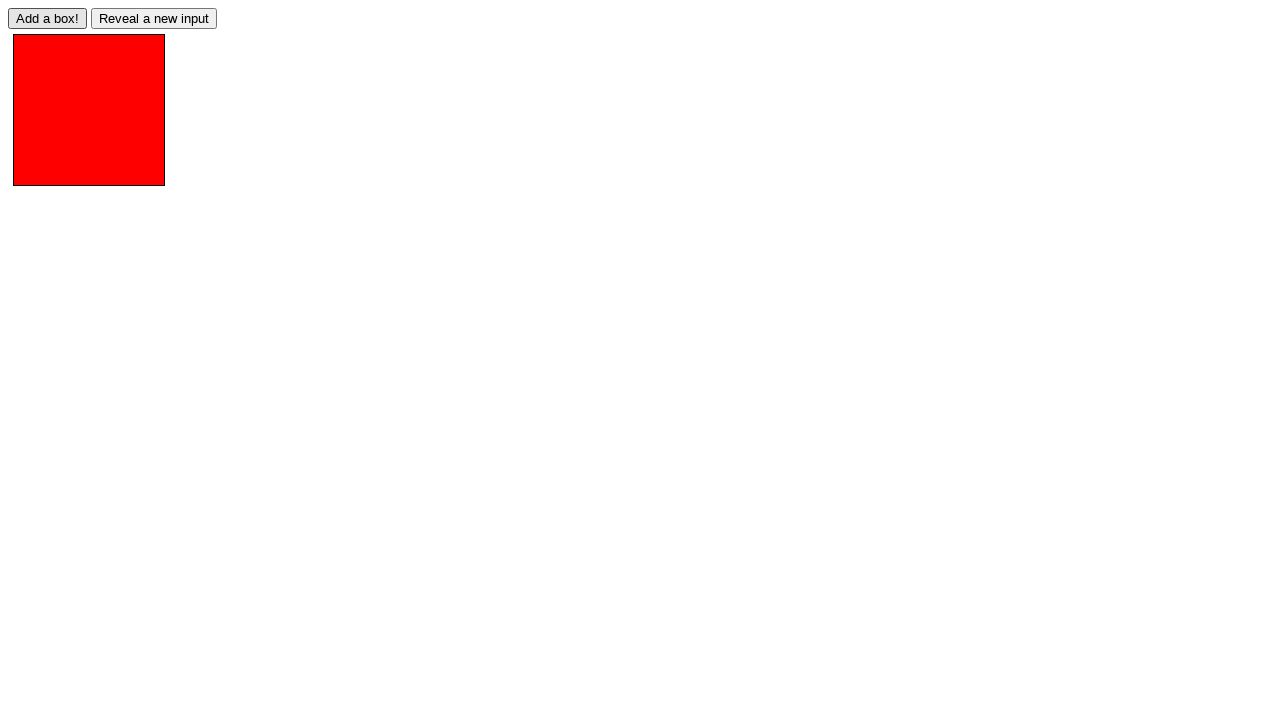